Navigates to a form page and interacts with custom control labels

Starting URL: https://demoqa.com/text-box

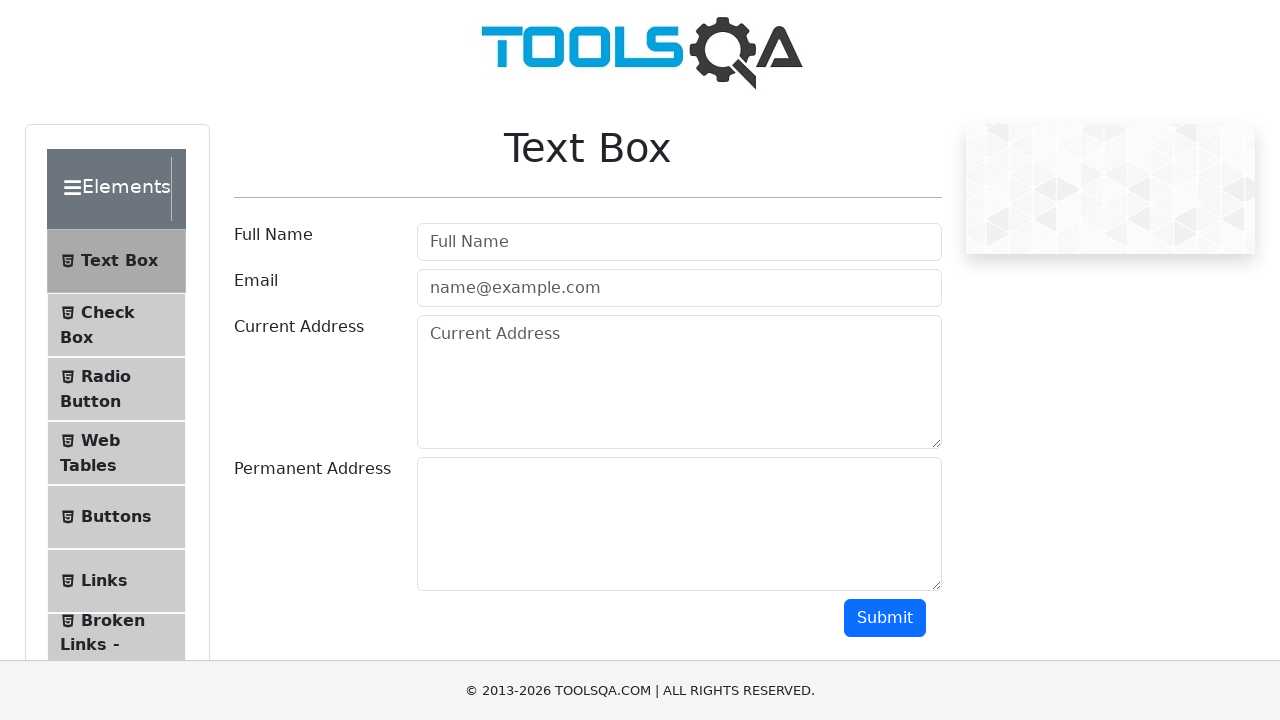

Navigated to DemoQA text box form page
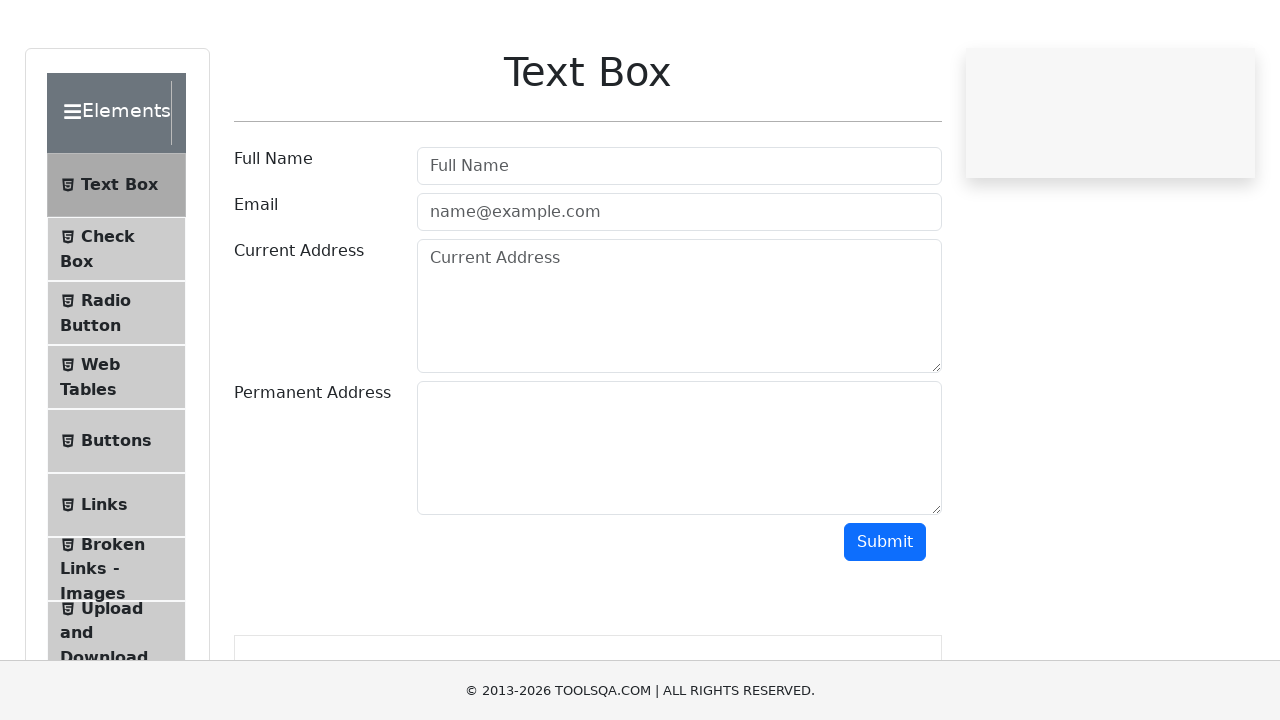

Located all custom control labels on the page
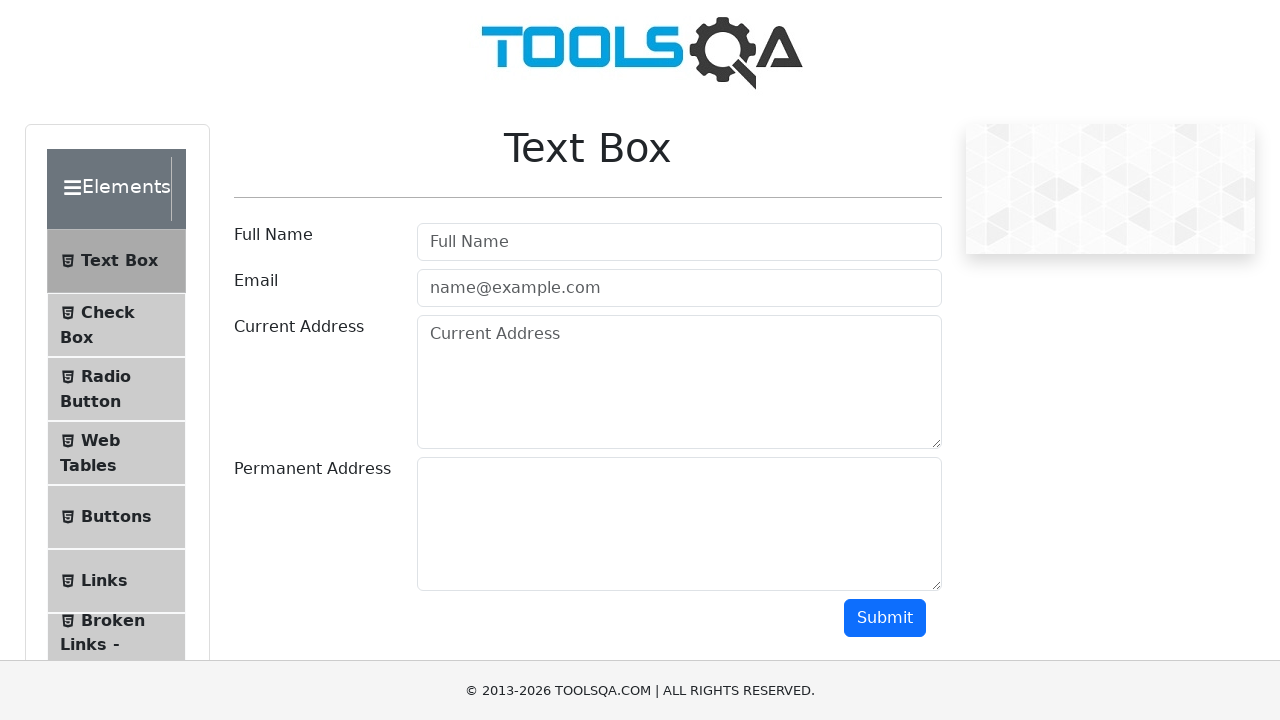

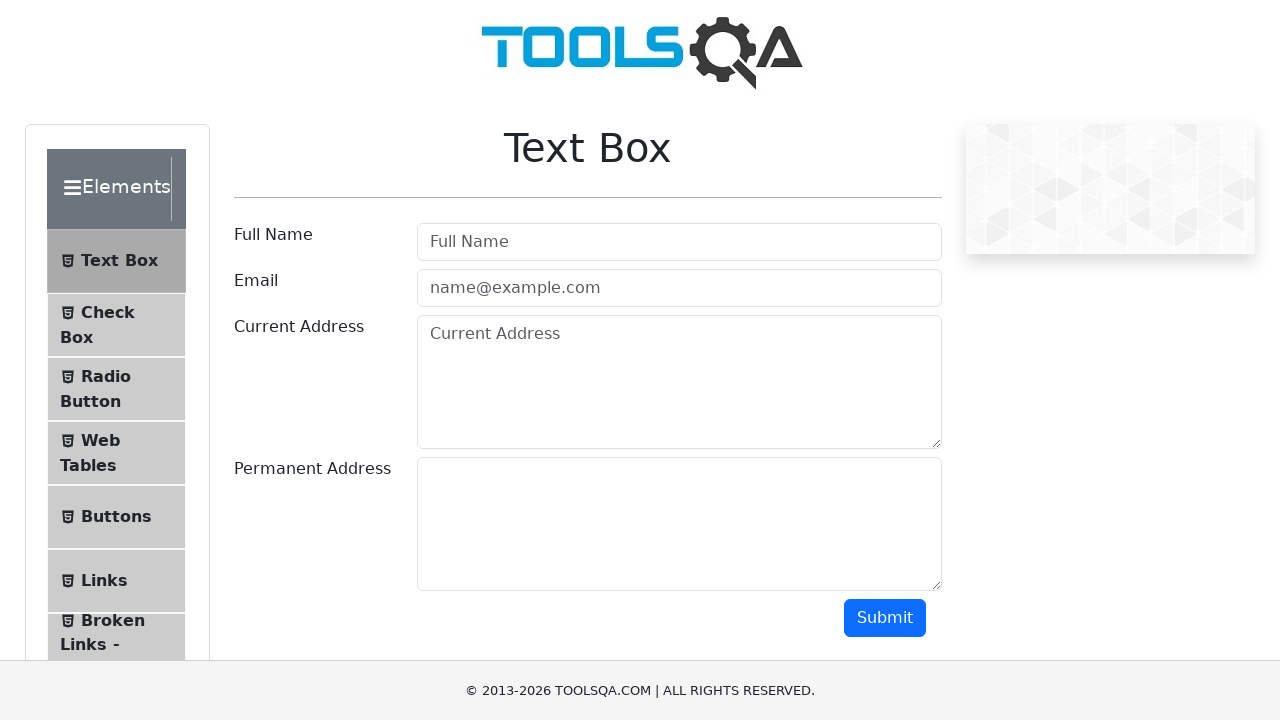